Tests JavaScript alert prompt interaction by triggering a prompt, entering text, and accepting it within an iframe

Starting URL: https://www.w3schools.com/js/tryit.asp?filename=tryjs_prompt

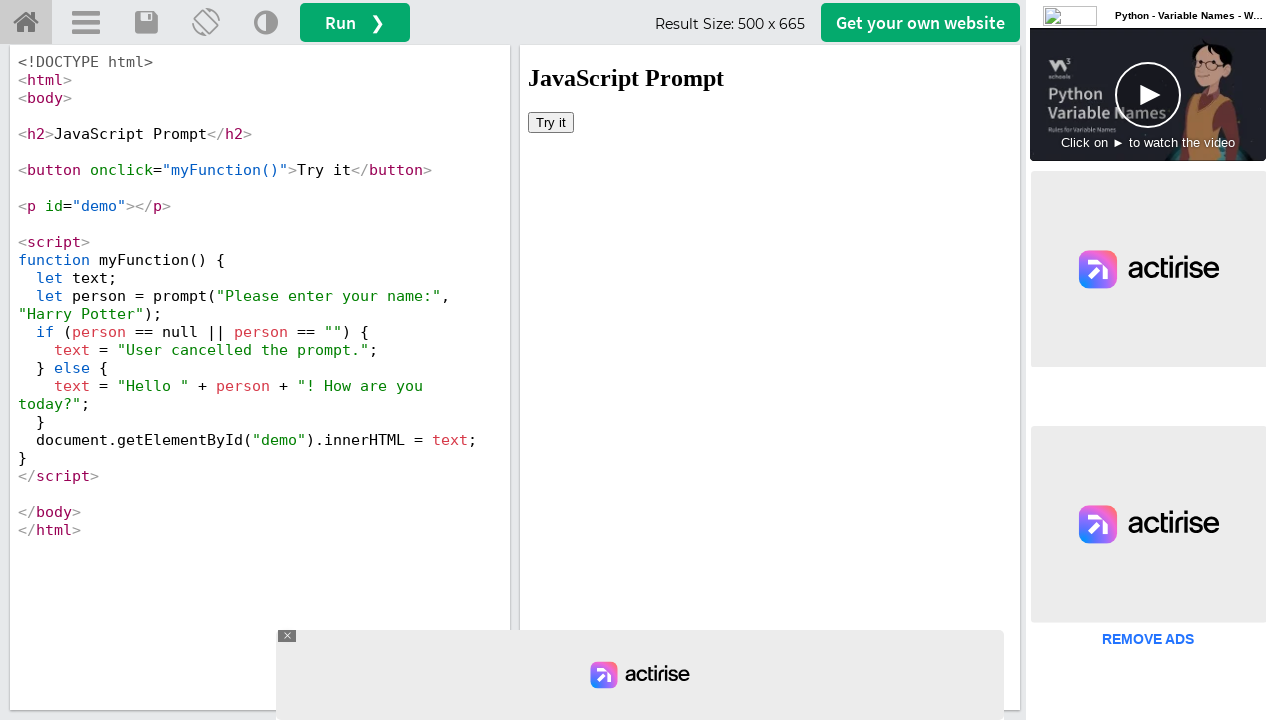

Located iframe with ID 'iframeResult'
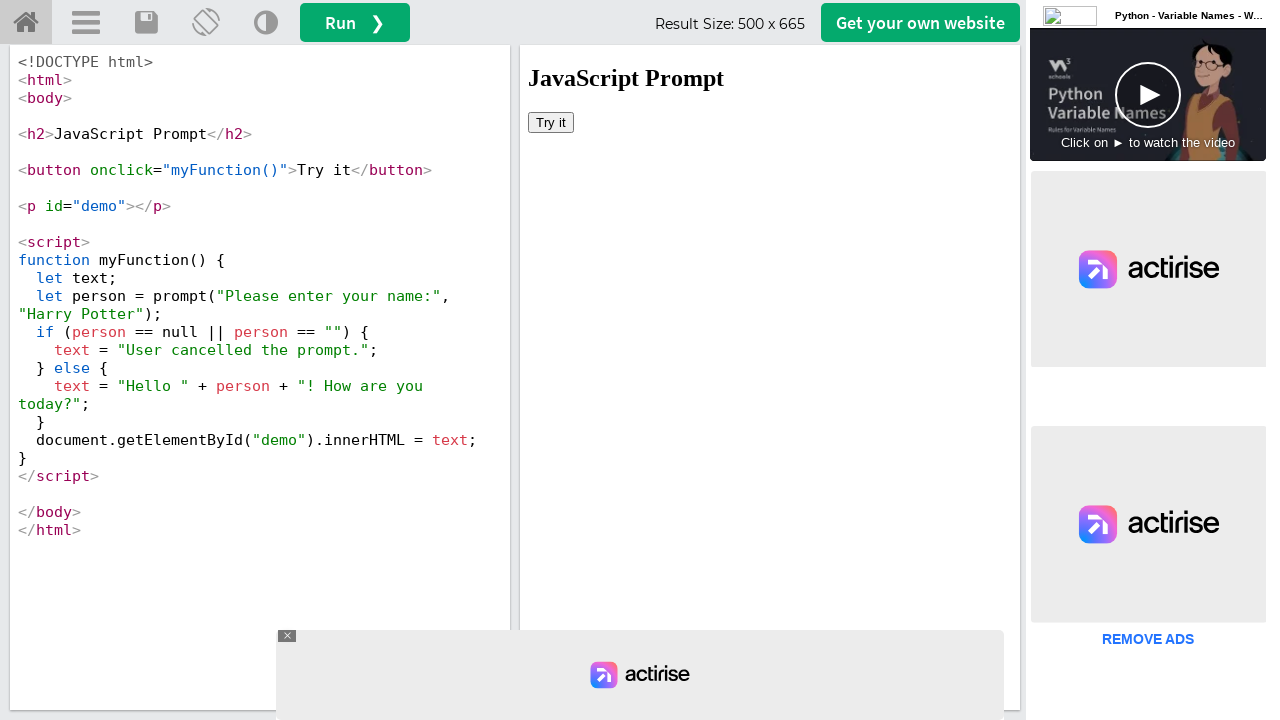

Clicked 'Try it' button to trigger prompt dialog at (551, 122) on #iframeResult >> internal:control=enter-frame >> xpath=//button[normalize-space(
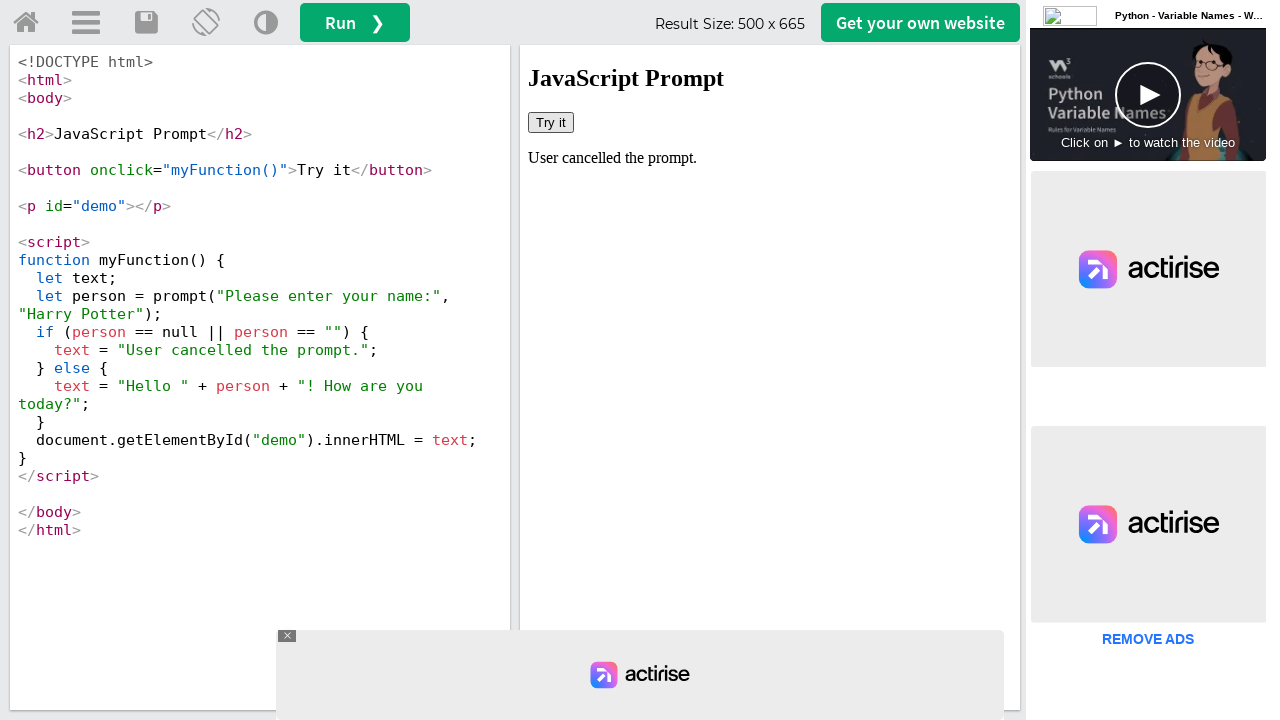

Set up dialog event handler to accept prompt with 'shiva prasad'
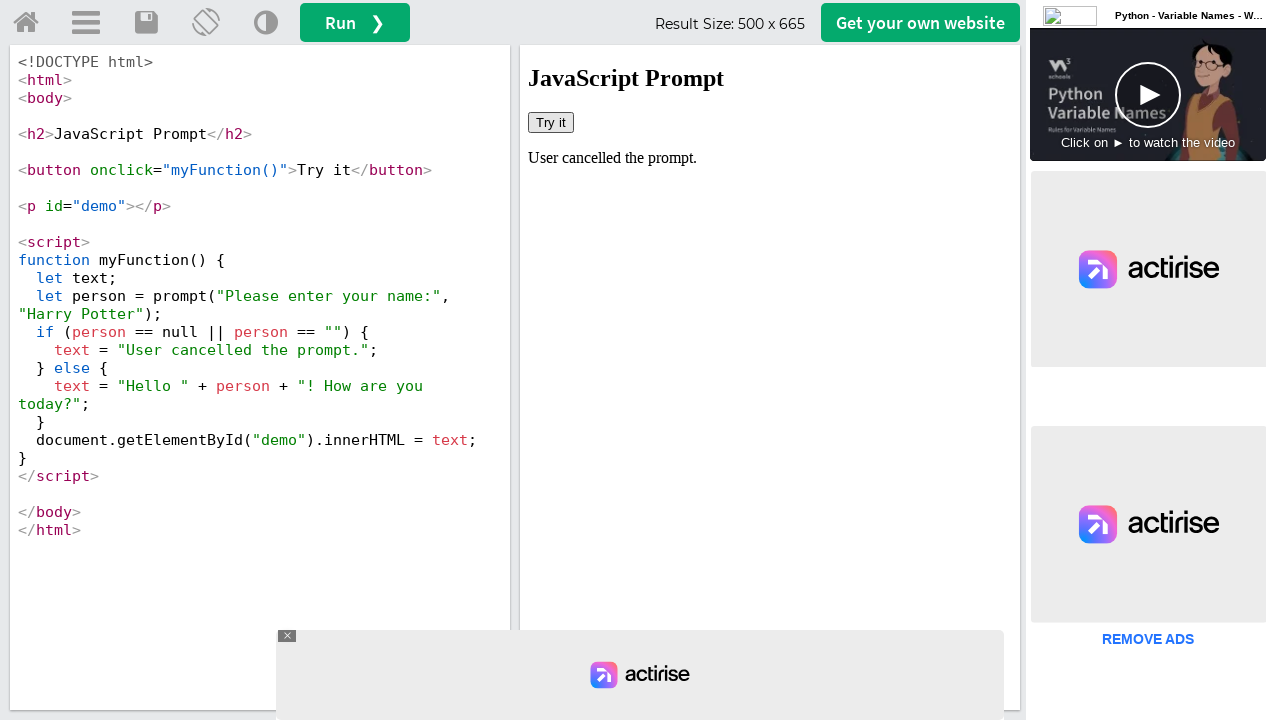

Waited 1 second for dialog handler to complete
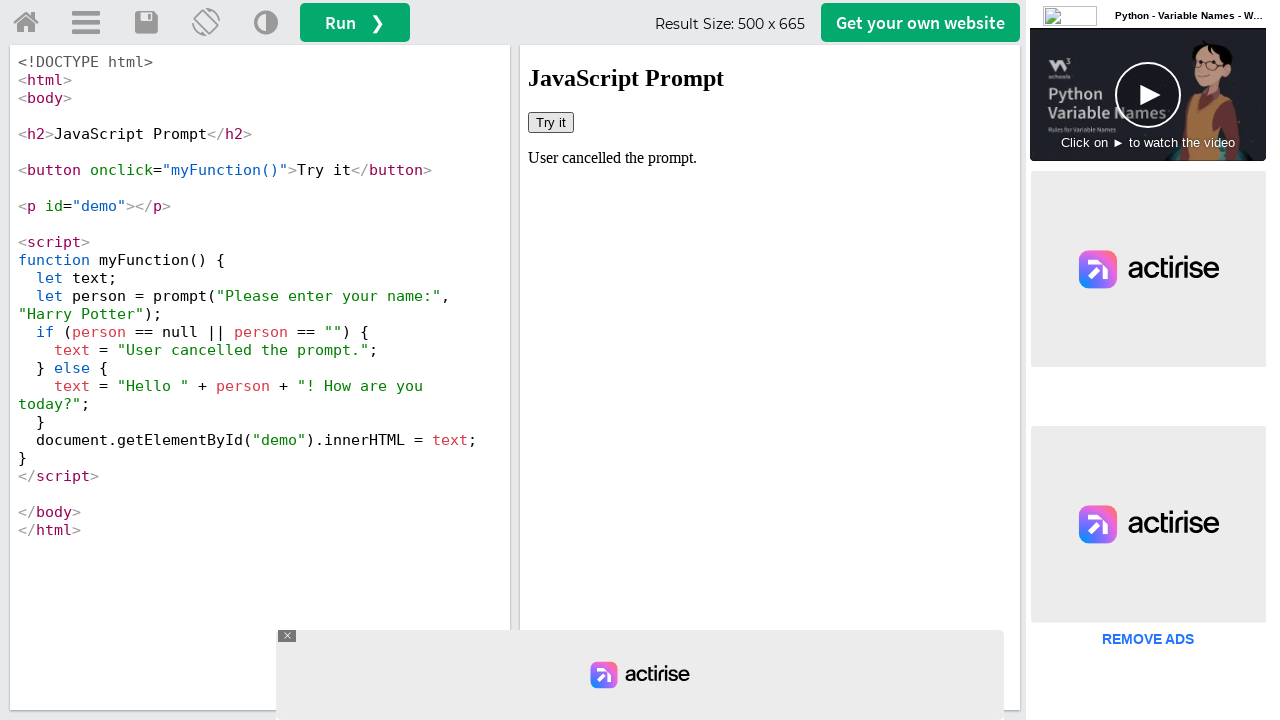

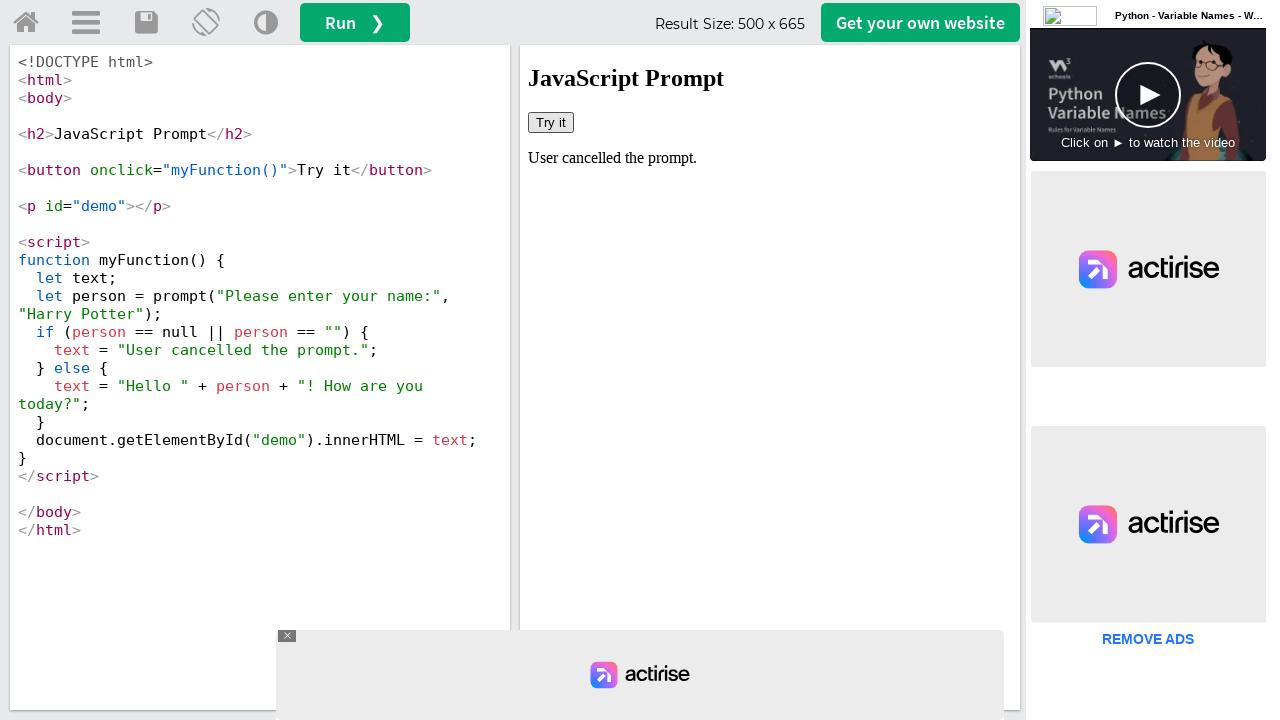